Tests the flight search form on CheapoAir by clearing the departure field and entering an airport code (PDX for Portland).

Starting URL: https://www.cheapoair.com/

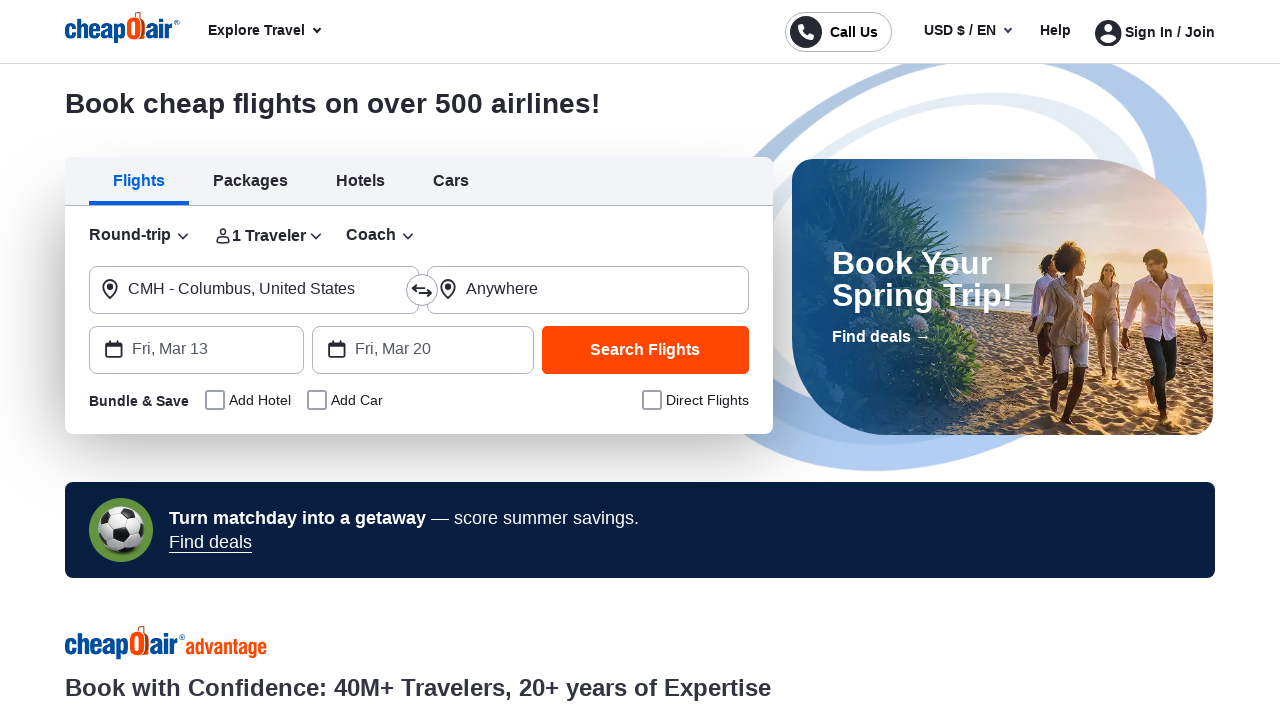

Waited for departure input field to become visible
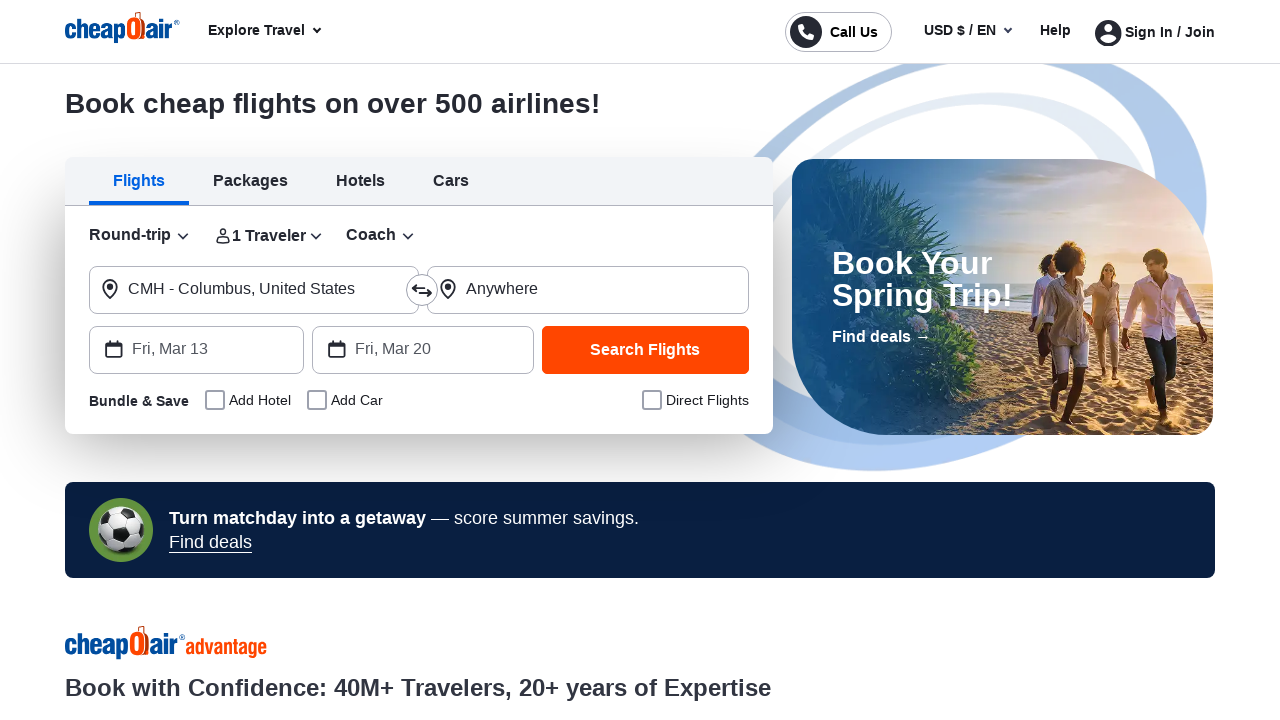

Located the departure/origin input field
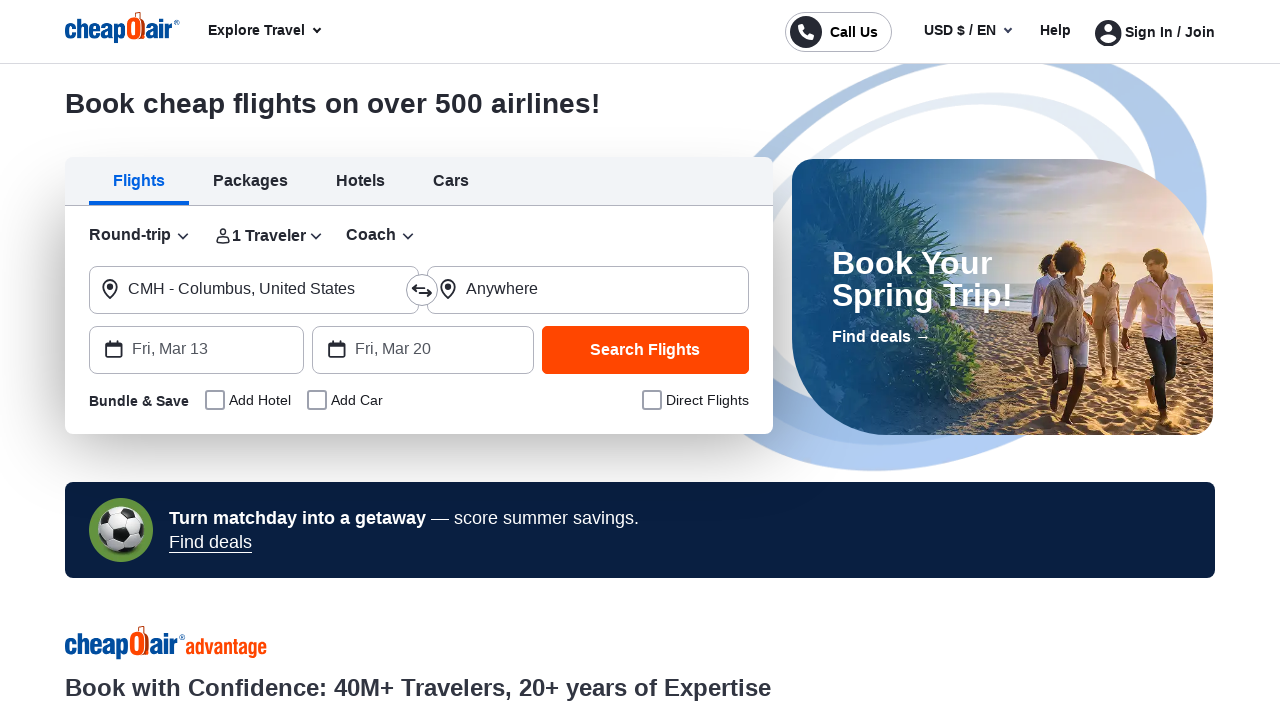

Cleared the departure field on input[id*='origin'], input[placeholder*='From'], input[aria-label*='From'] >> nt
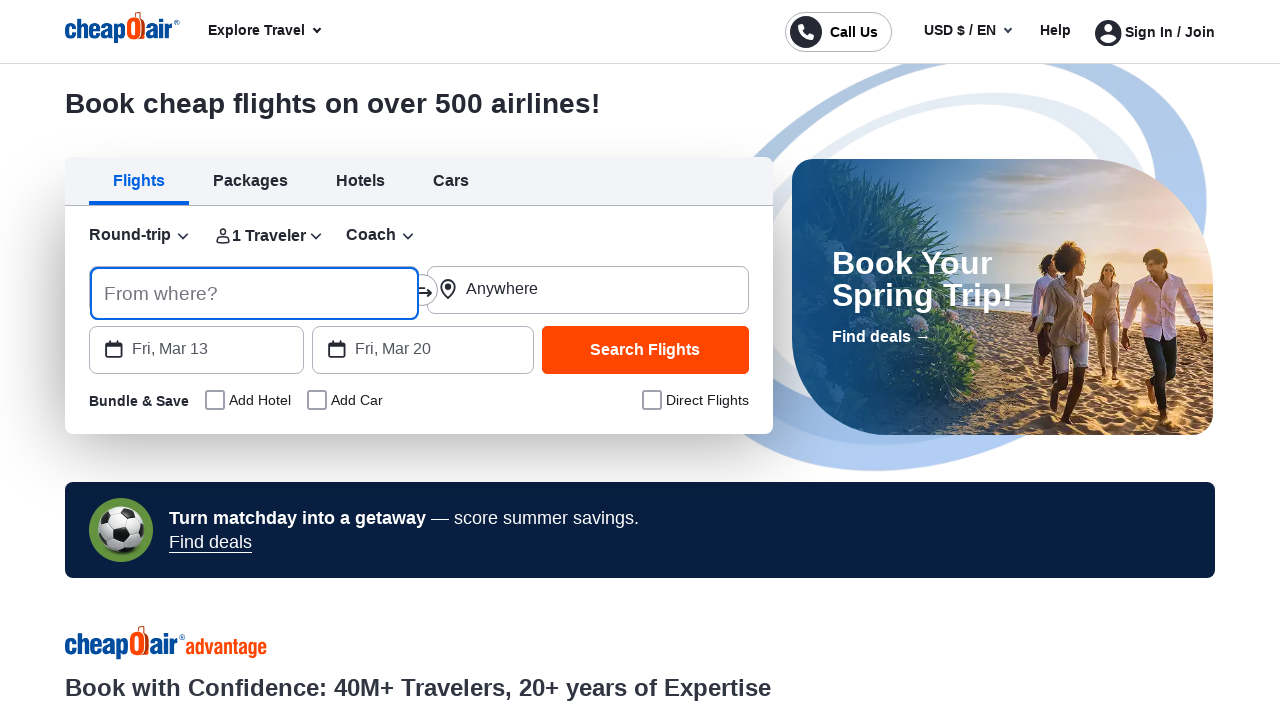

Entered airport code 'PDX' (Portland) into the departure field on input[id*='origin'], input[placeholder*='From'], input[aria-label*='From'] >> nt
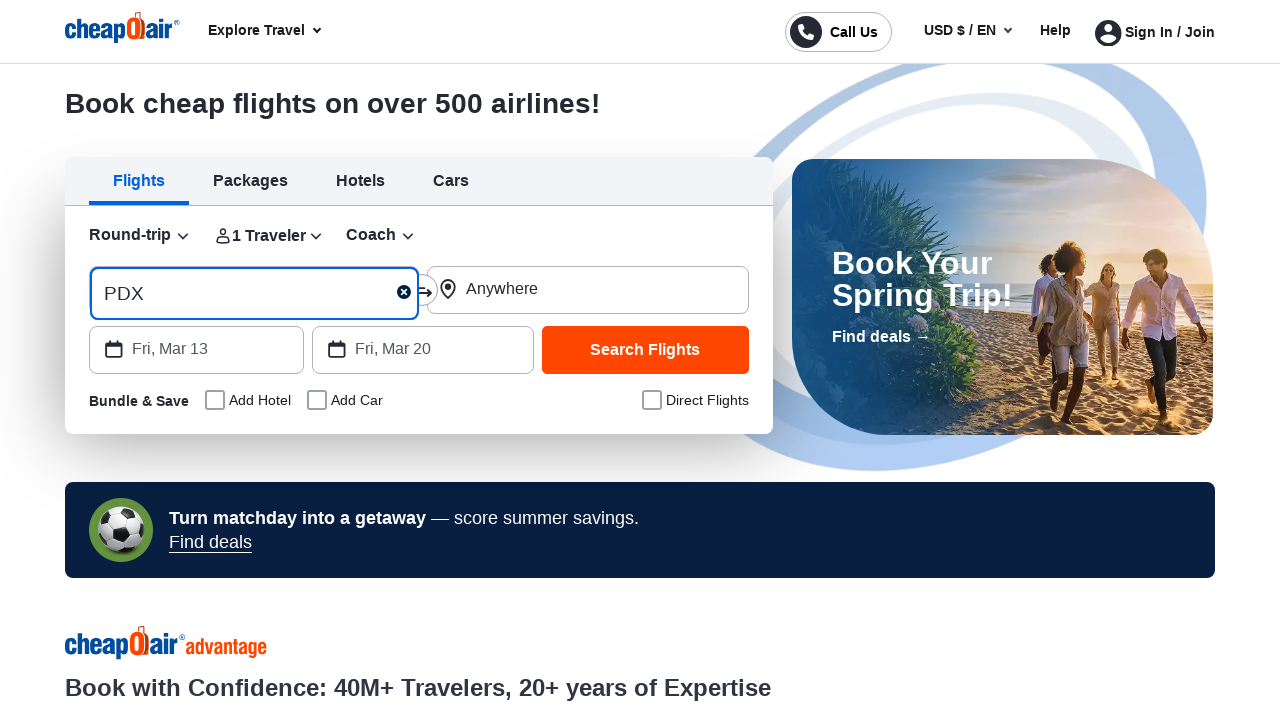

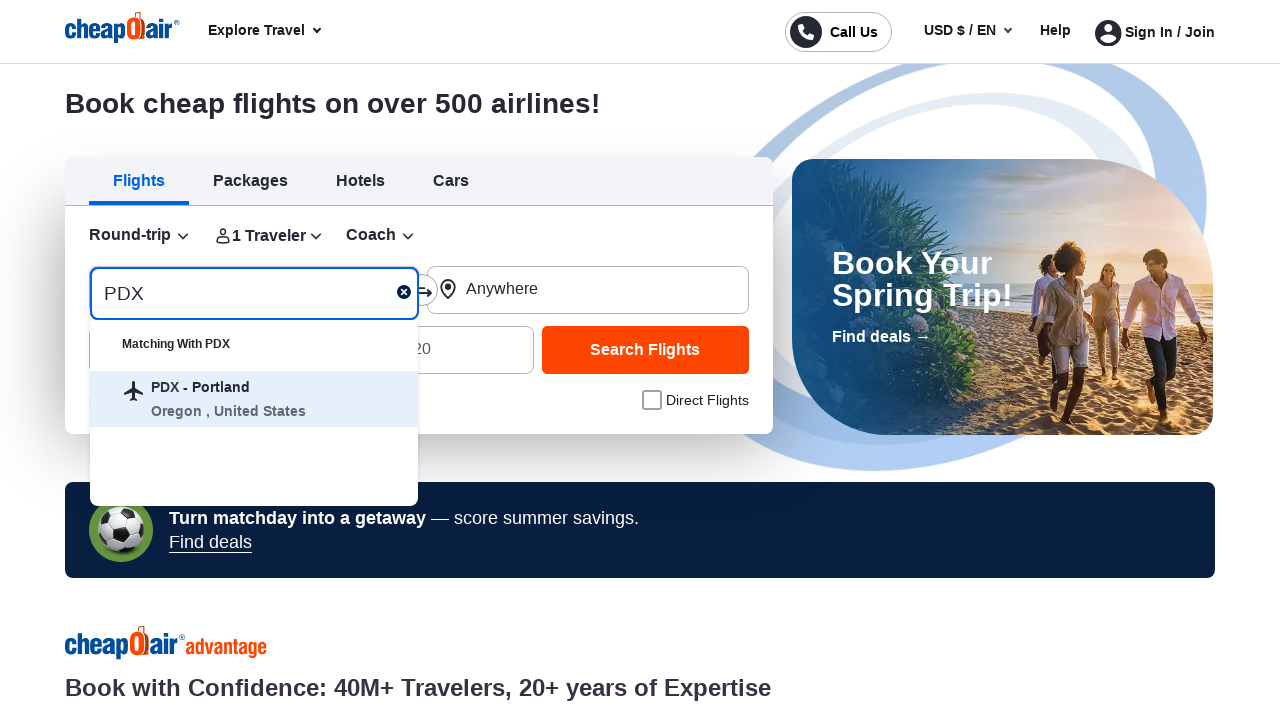